Tests login functionality on the Applitools demo site by filling username and password fields, clicking sign in, and verifying a success message appears

Starting URL: https://demo.applitools.com/

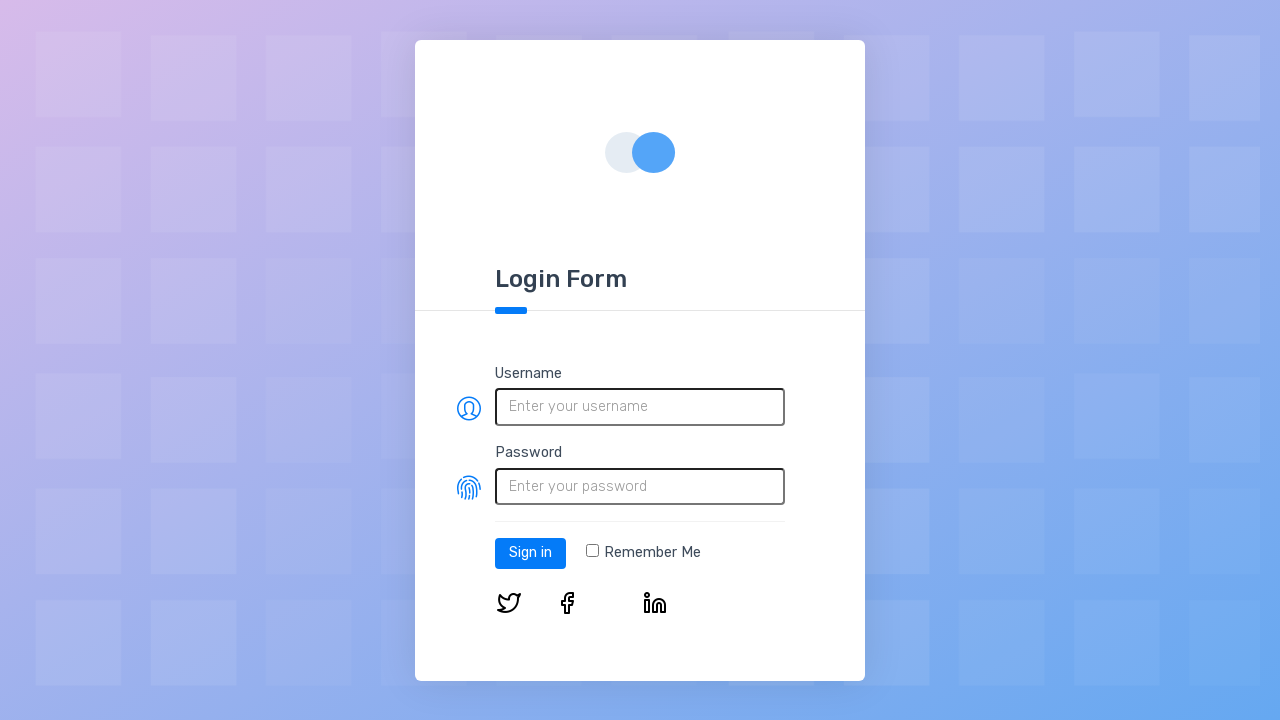

Filled username field with 'ttechno@gmail.com' on #username
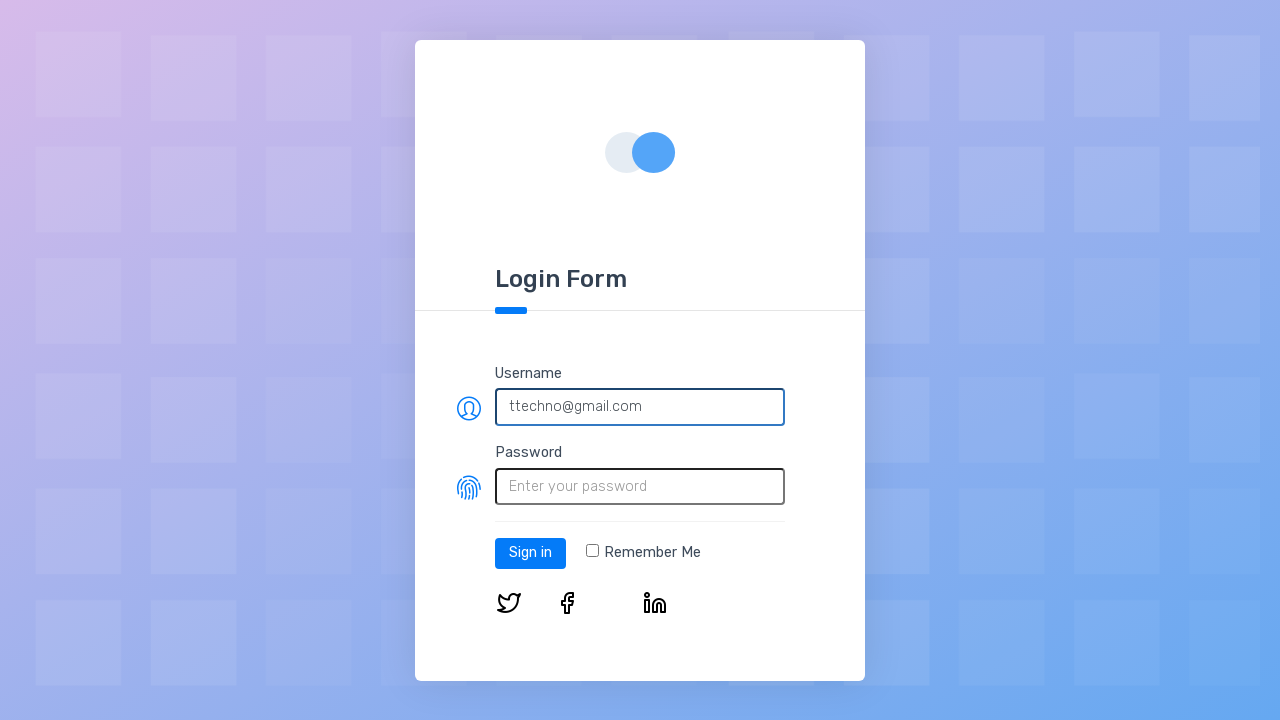

Filled password field with 'techno123.' on #password
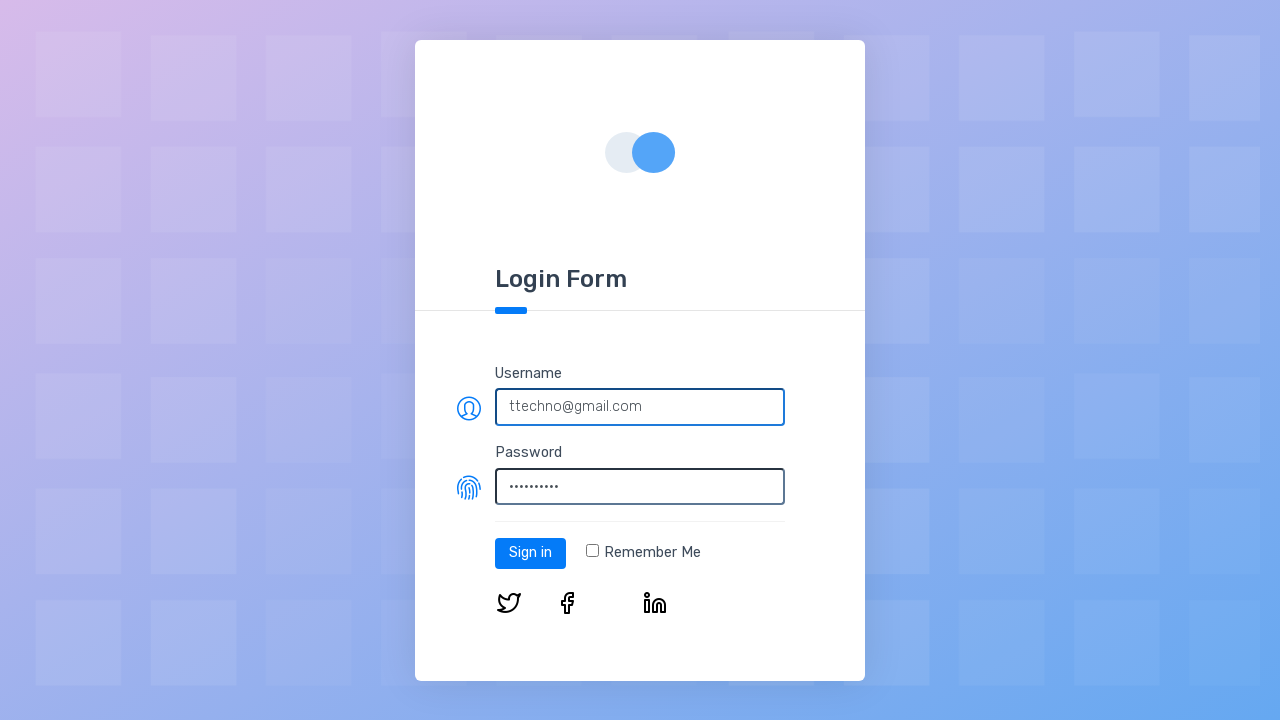

Clicked sign in button at (530, 553) on div.buttons-w > #log-in
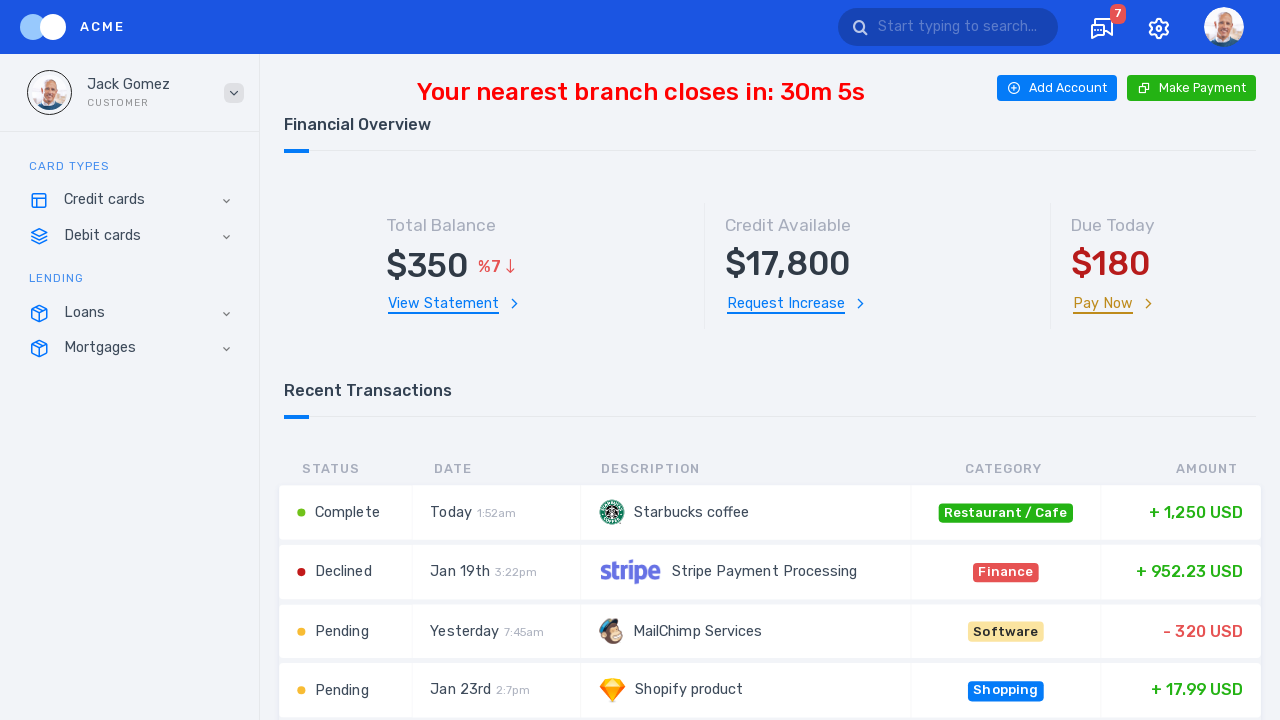

Waited for branch closing time element to load
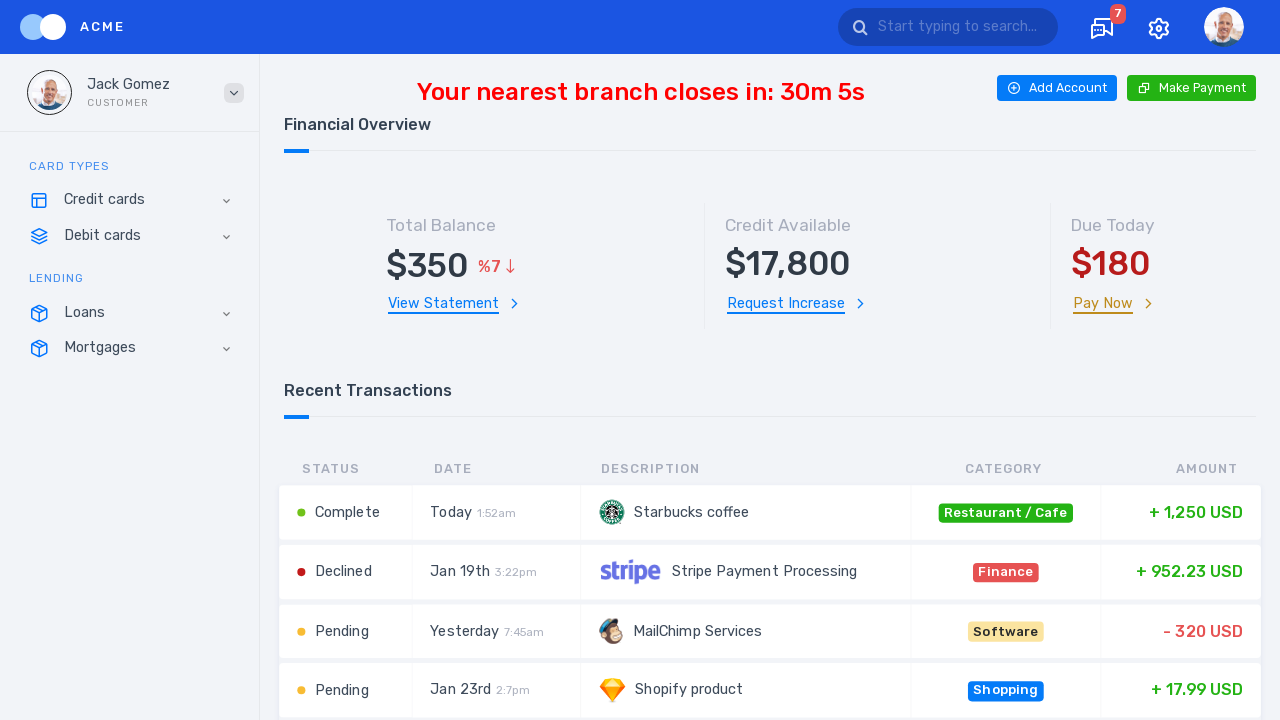

Verified success message: 'Your nearest branch closes in: 30m 5s'
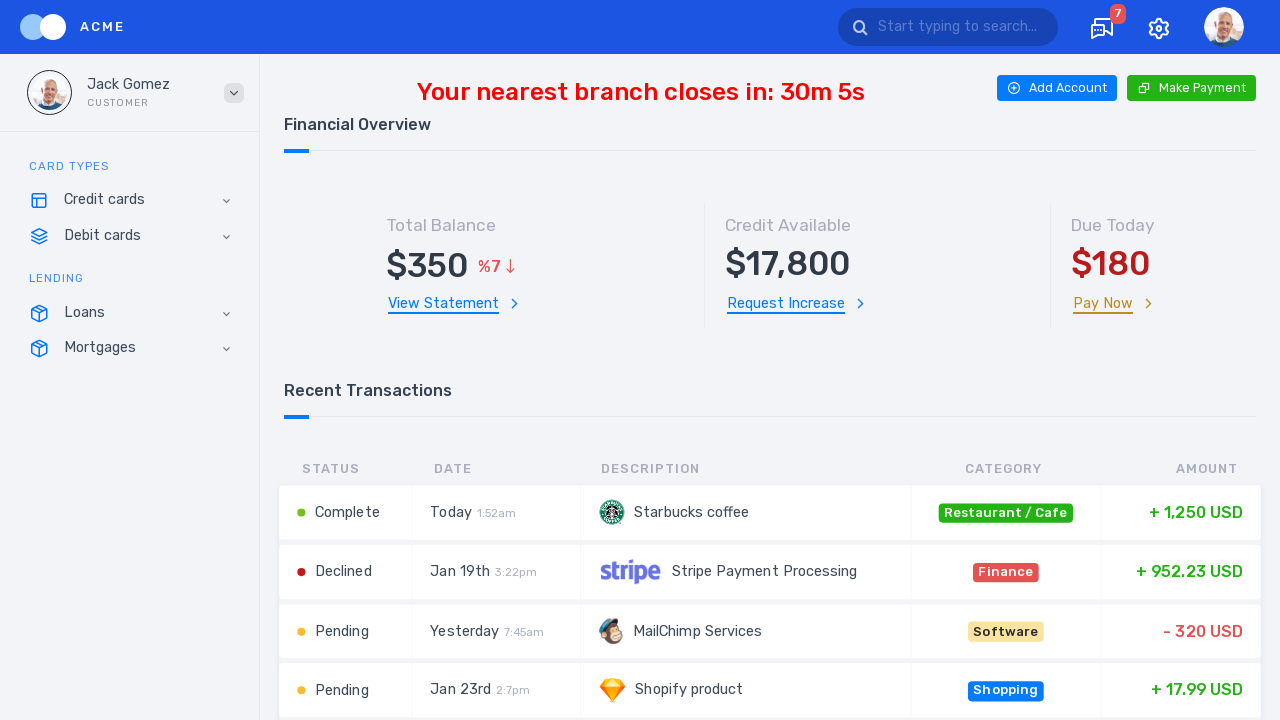

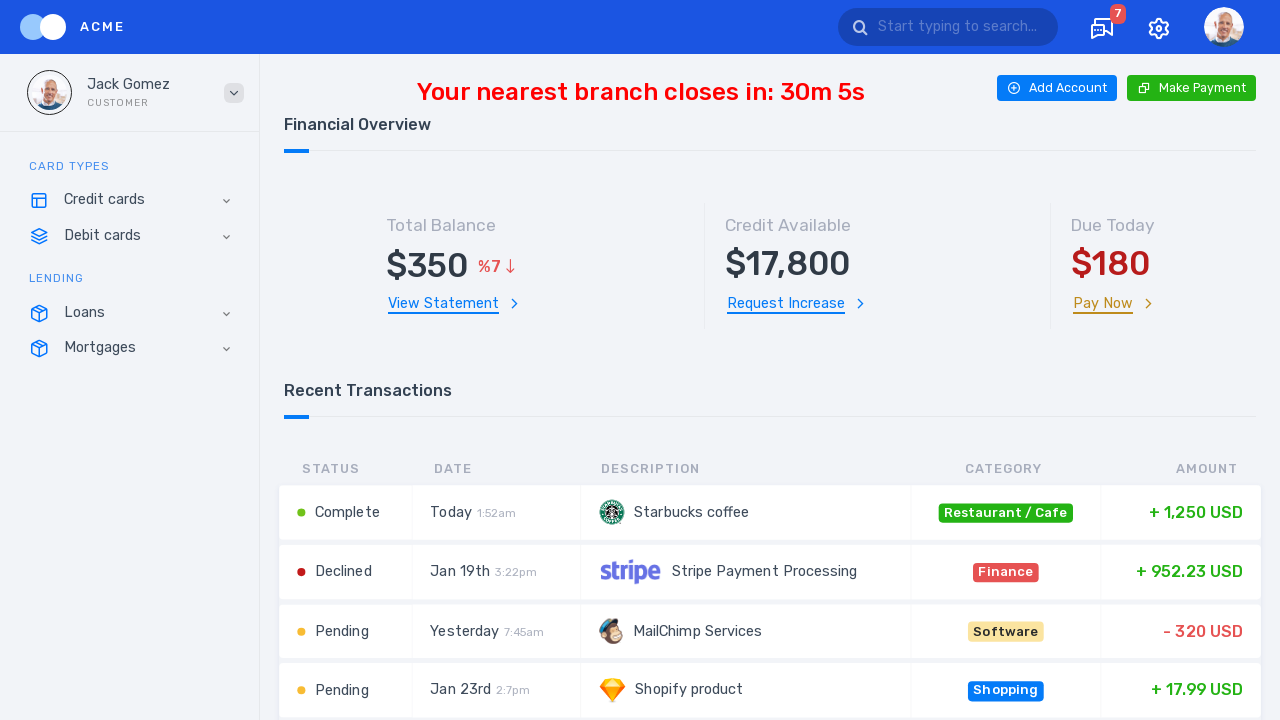